Tests jQuery UI menu interaction by hovering over the "Enabled" menu item to reveal a dropdown submenu, then clicking on a submenu option.

Starting URL: https://the-internet.herokuapp.com/jqueryui/menu

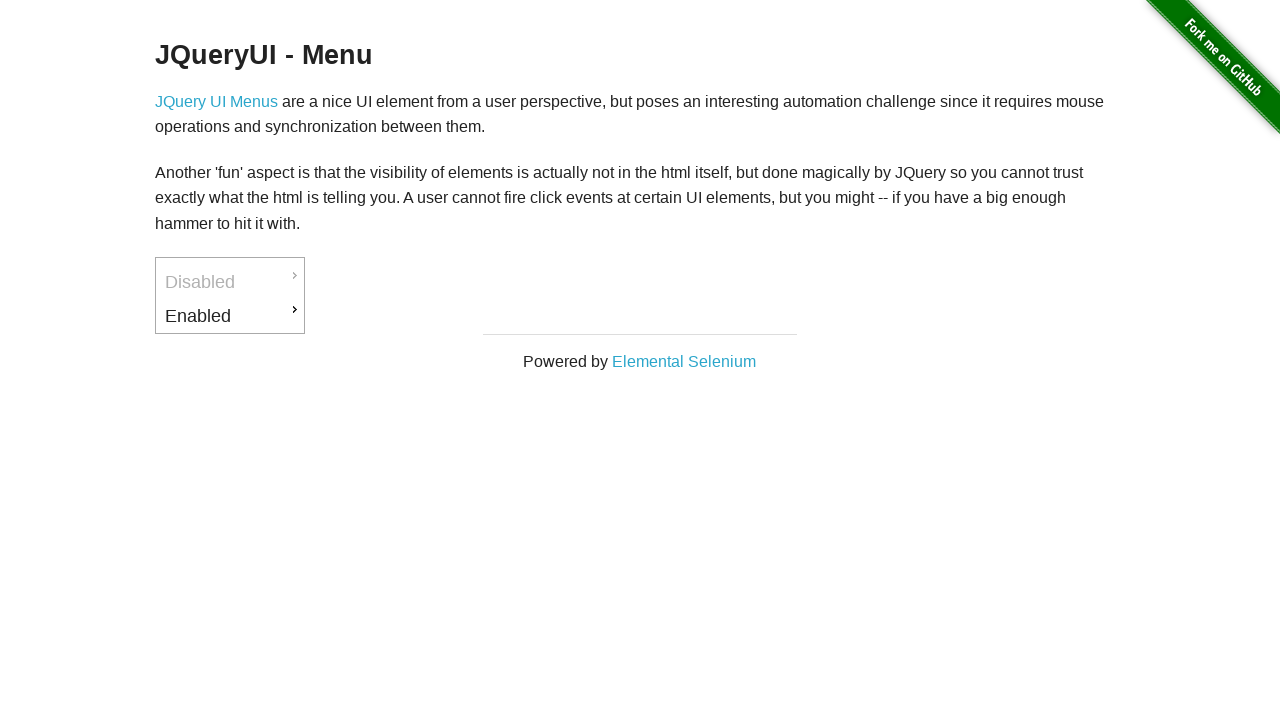

Waited for menu to be visible
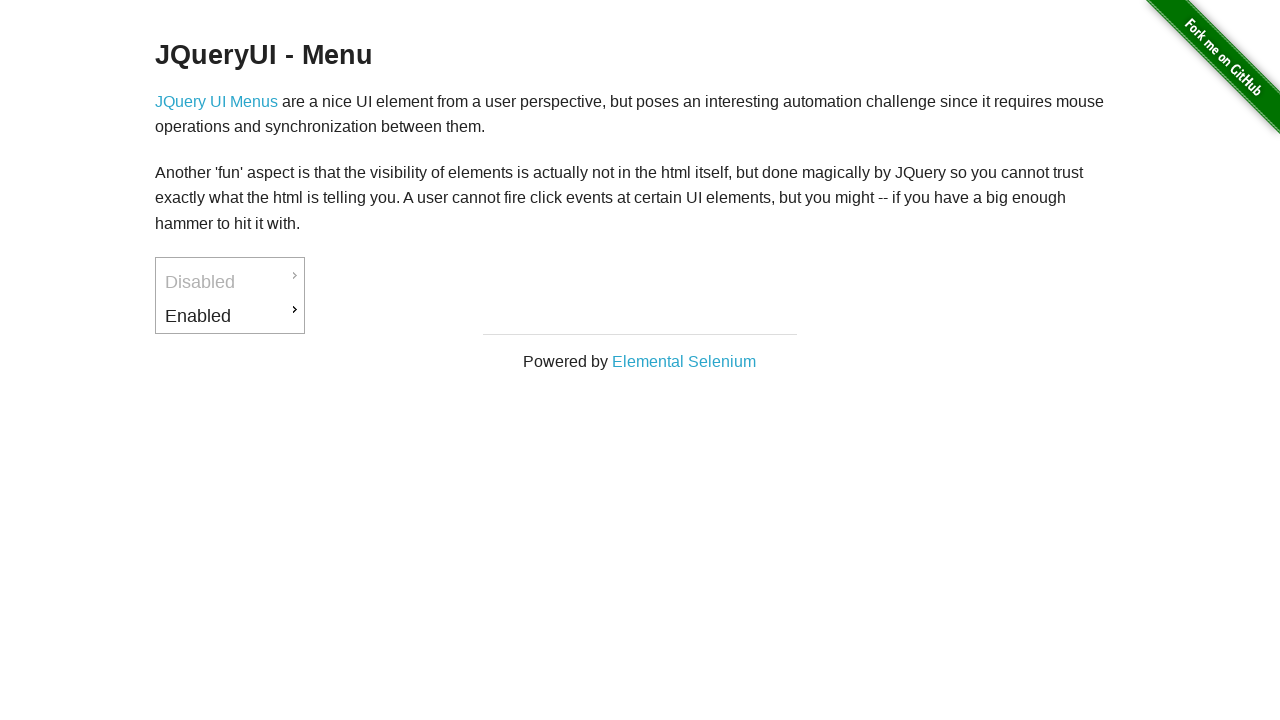

Hovered over the 'Enabled' menu item to reveal submenu at (230, 316) on #ui-id-3 > a
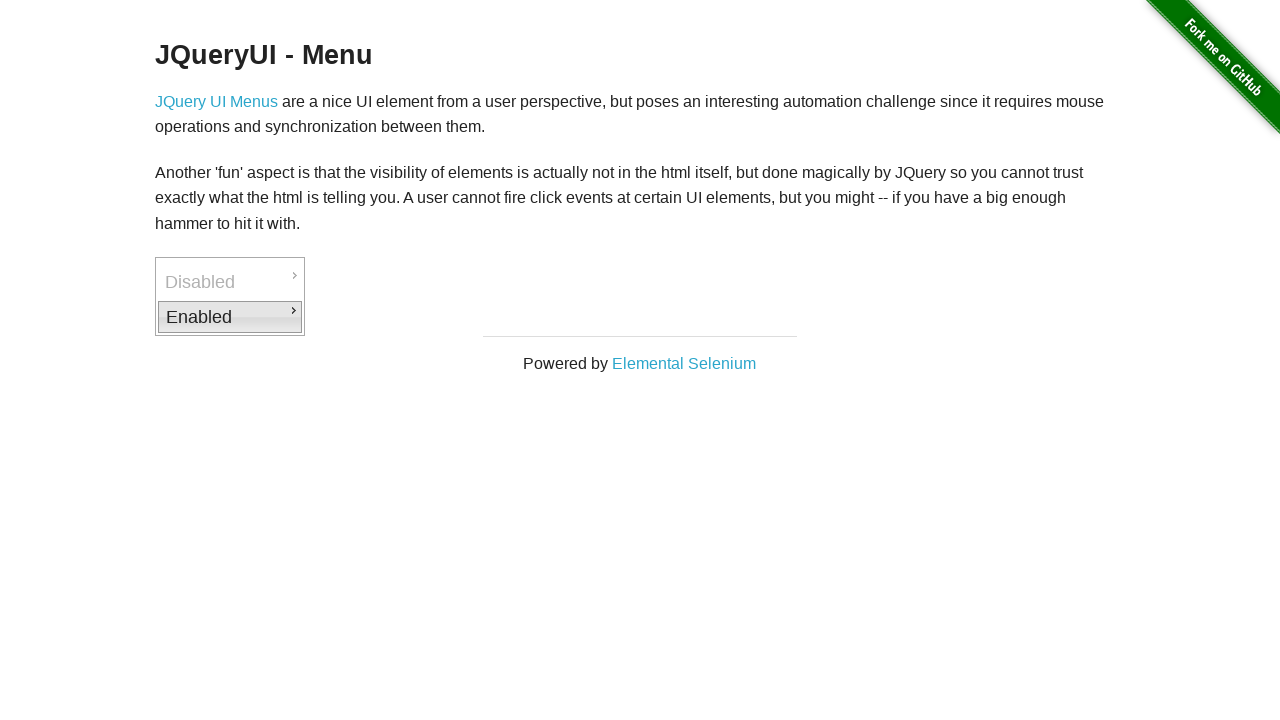

Waited for submenu to appear
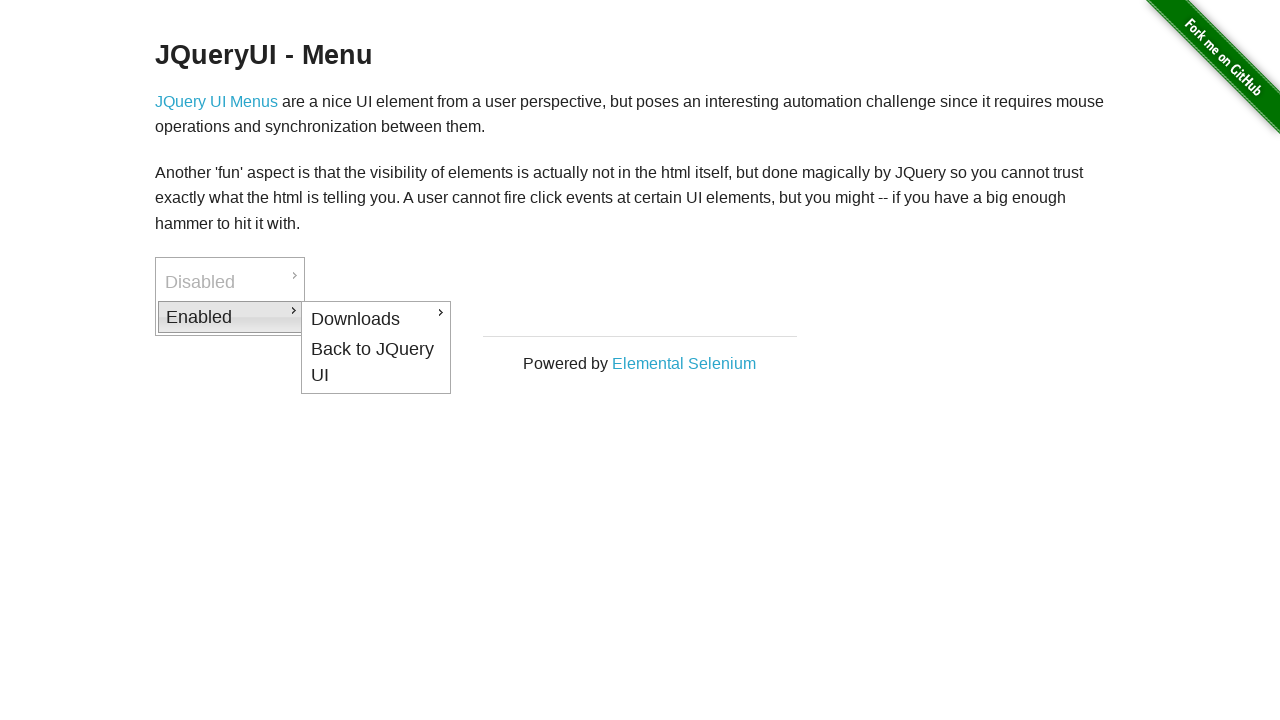

Clicked on the submenu item at (376, 362) on #ui-id-8 > a
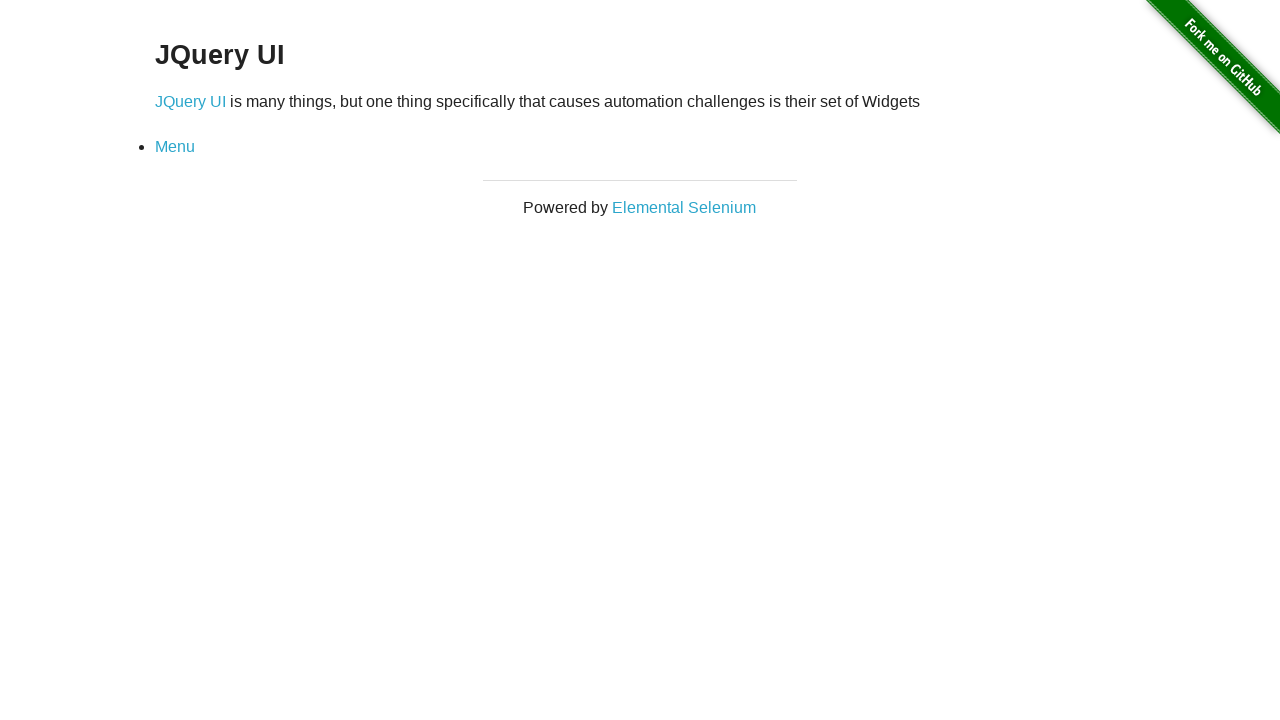

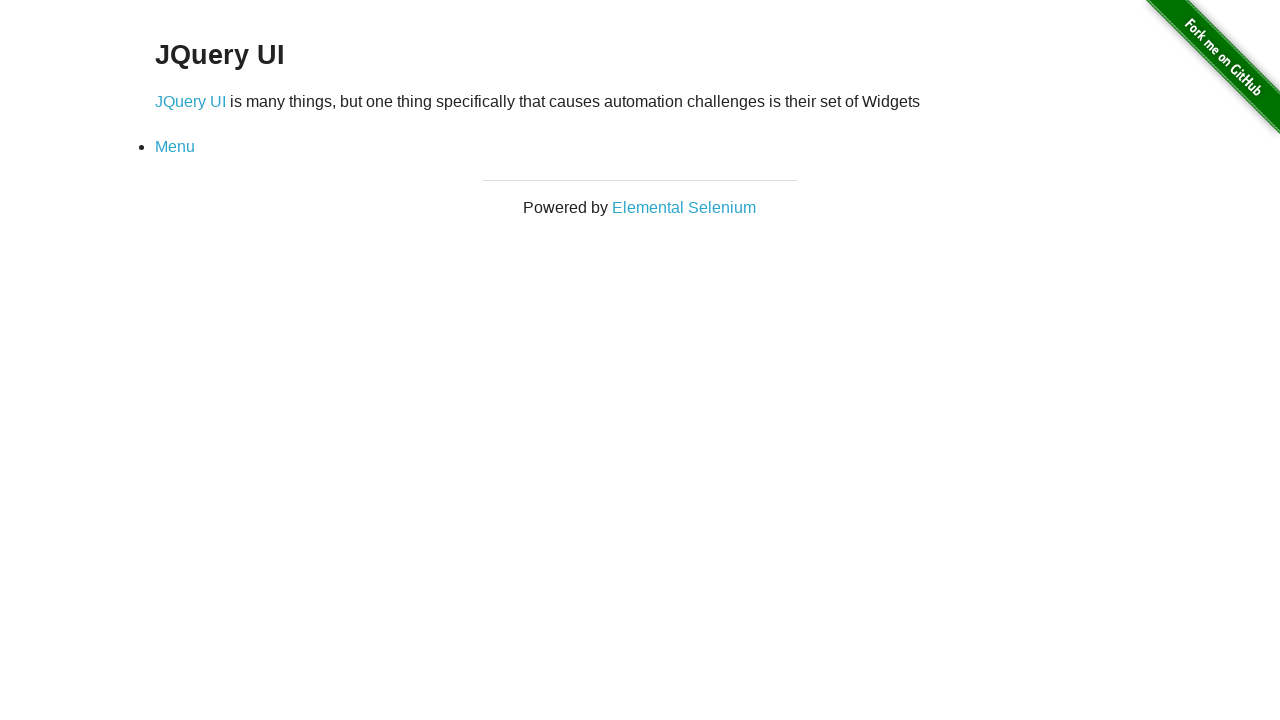